Tests registration flow without email to verify form validation

Starting URL: https://www.sharelane.com/

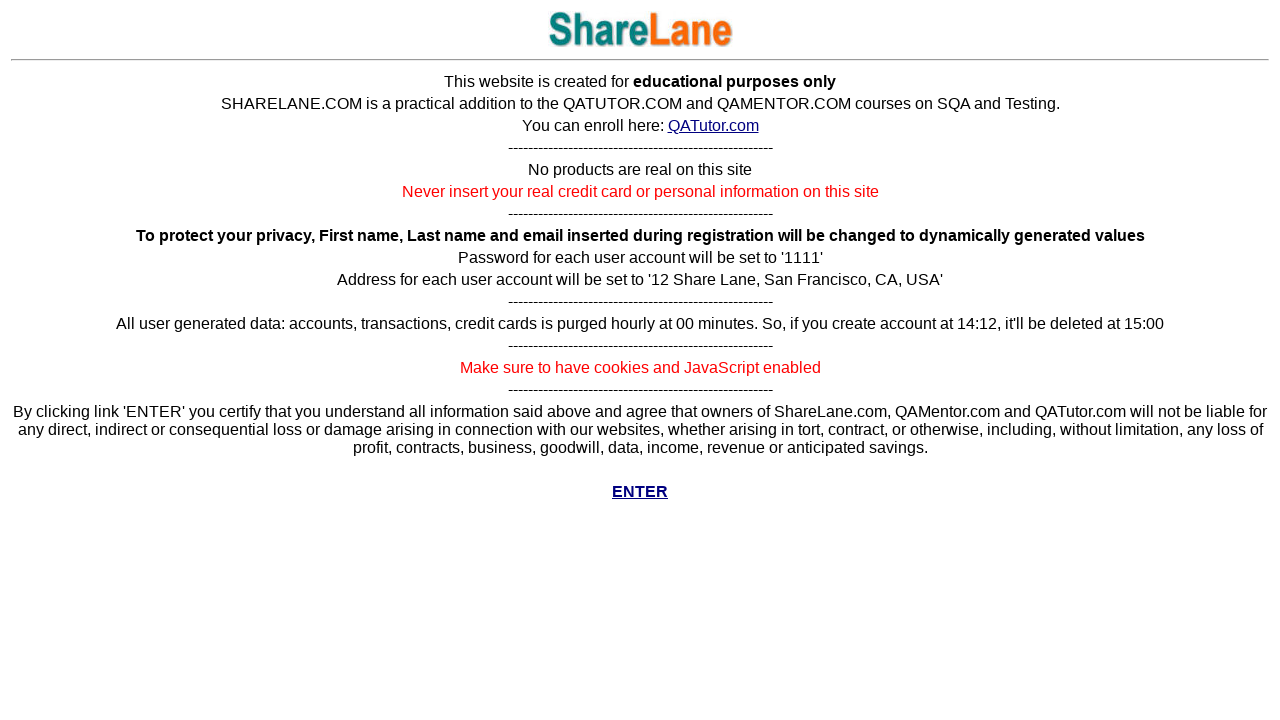

Clicked ENTER button on homepage at (640, 492) on text='ENTER'
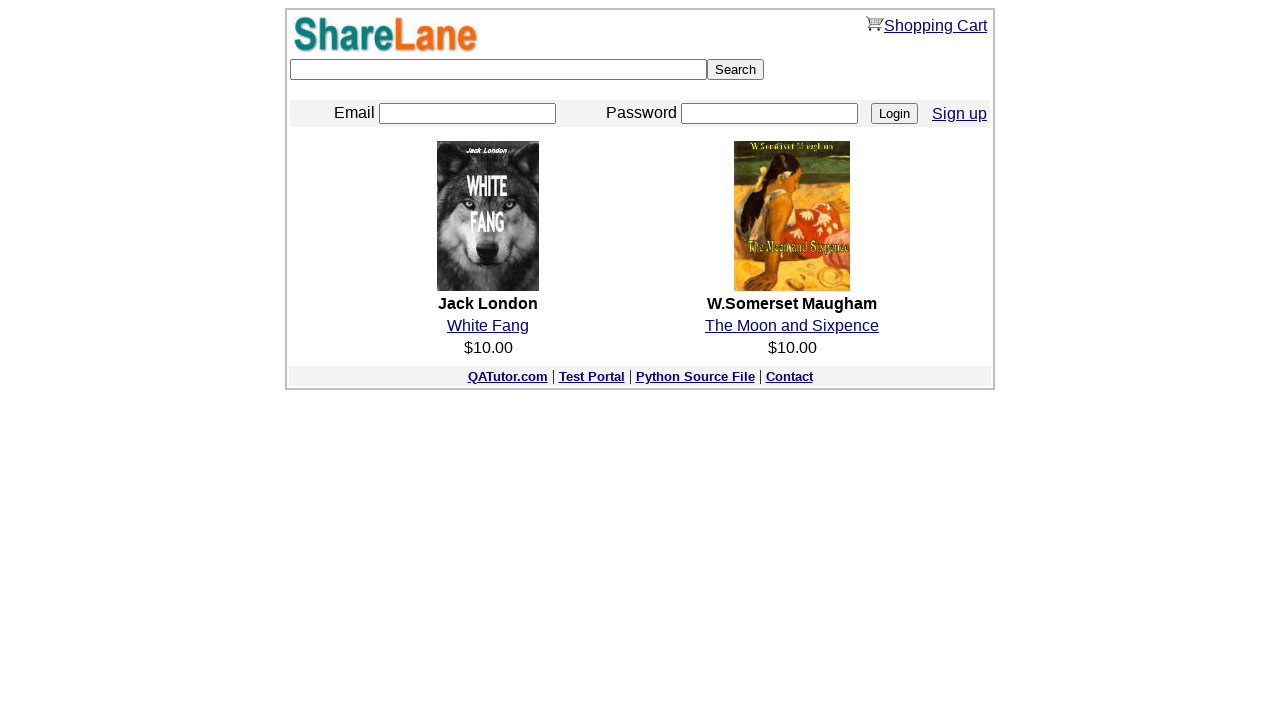

Navigated to registration page
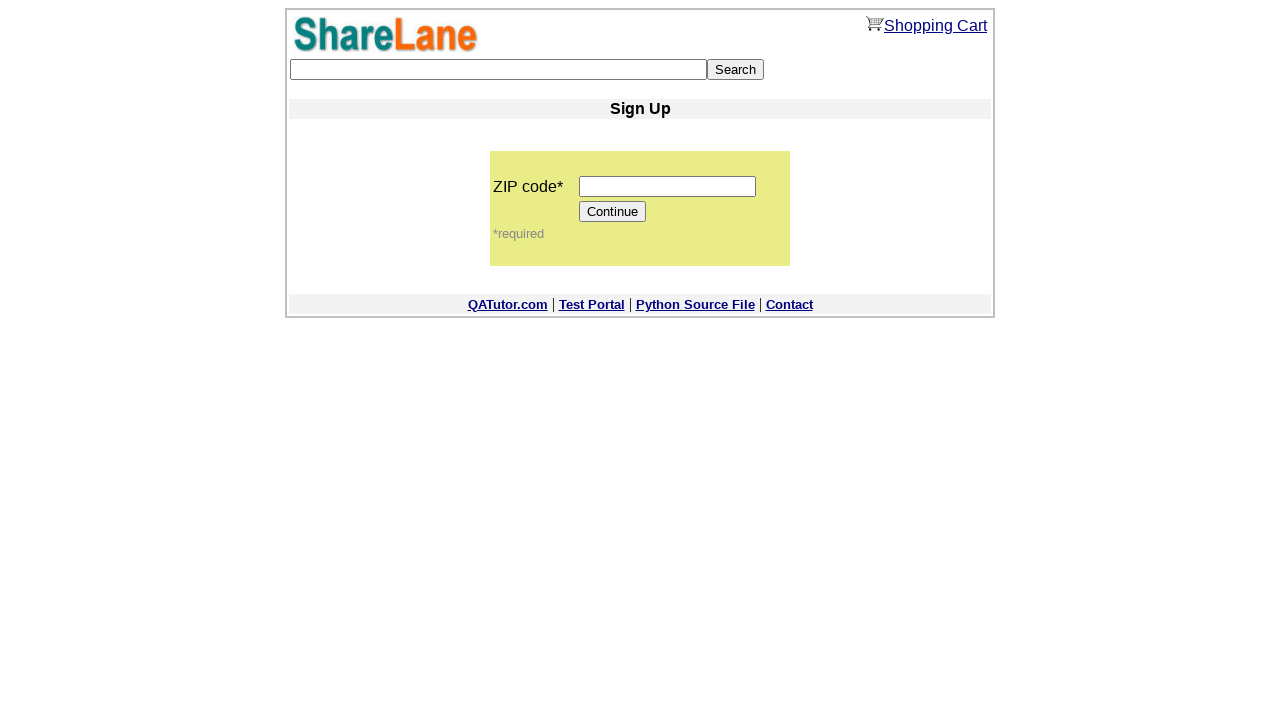

Entered zip code '12345' on input[name='zip_code']
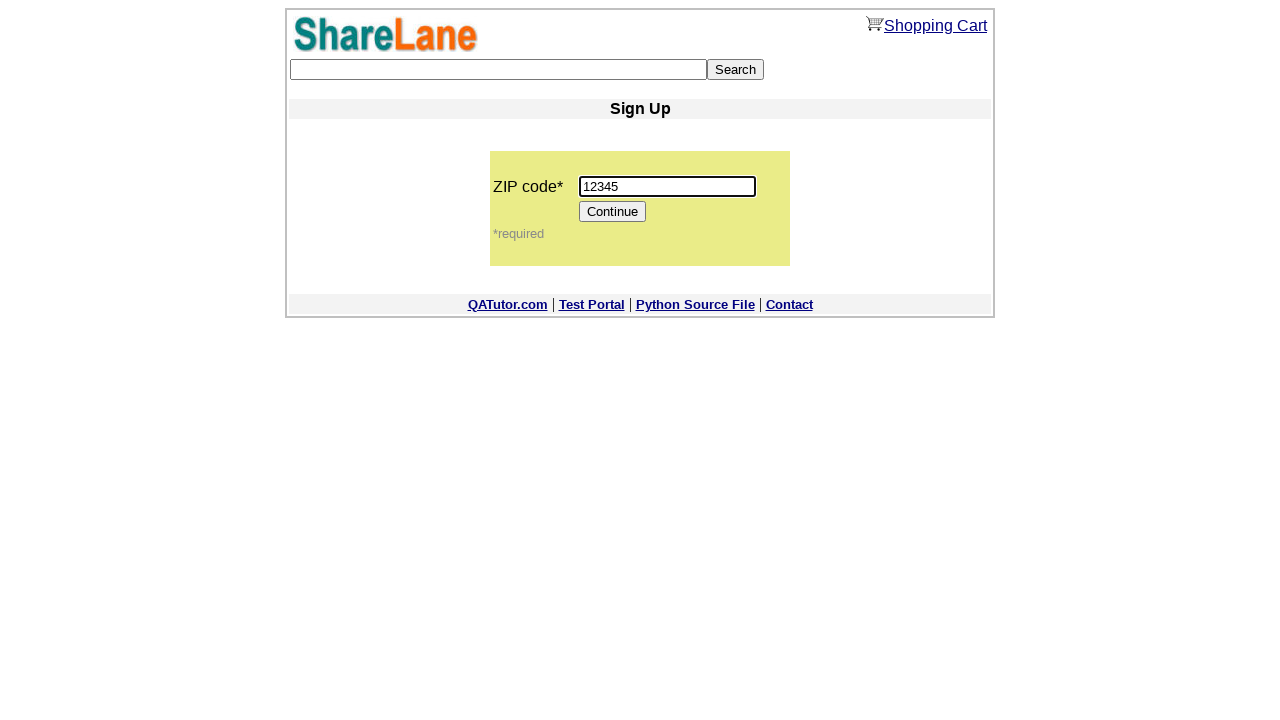

Clicked Continue button to proceed to registration form at (613, 212) on input[value='Continue']
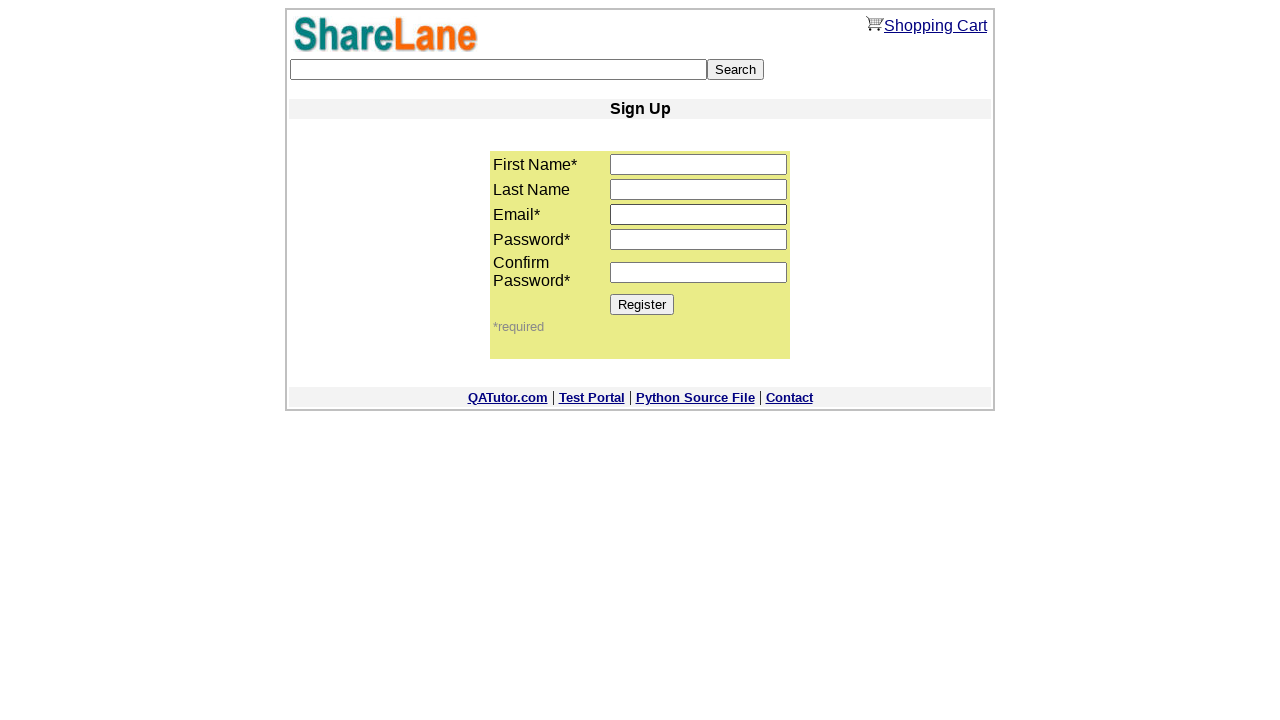

Entered first name 'George' on input[name='first_name']
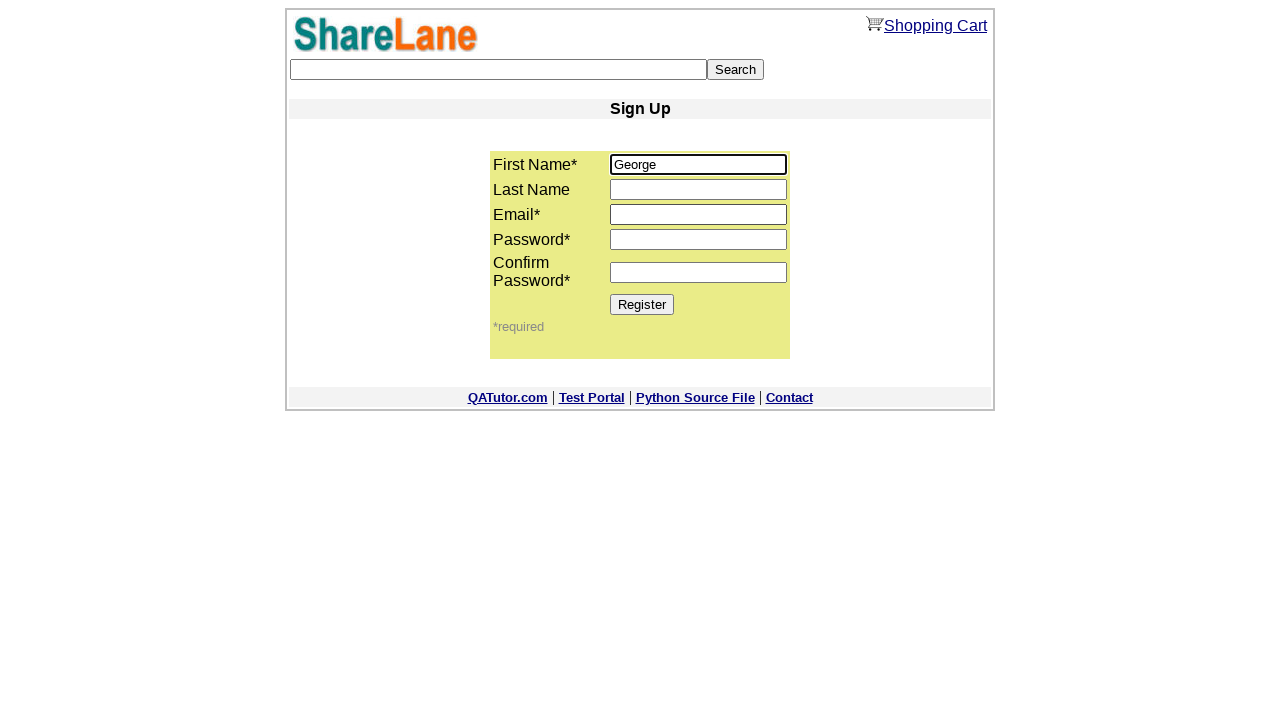

Entered last name 'Pupin' on input[name='last_name']
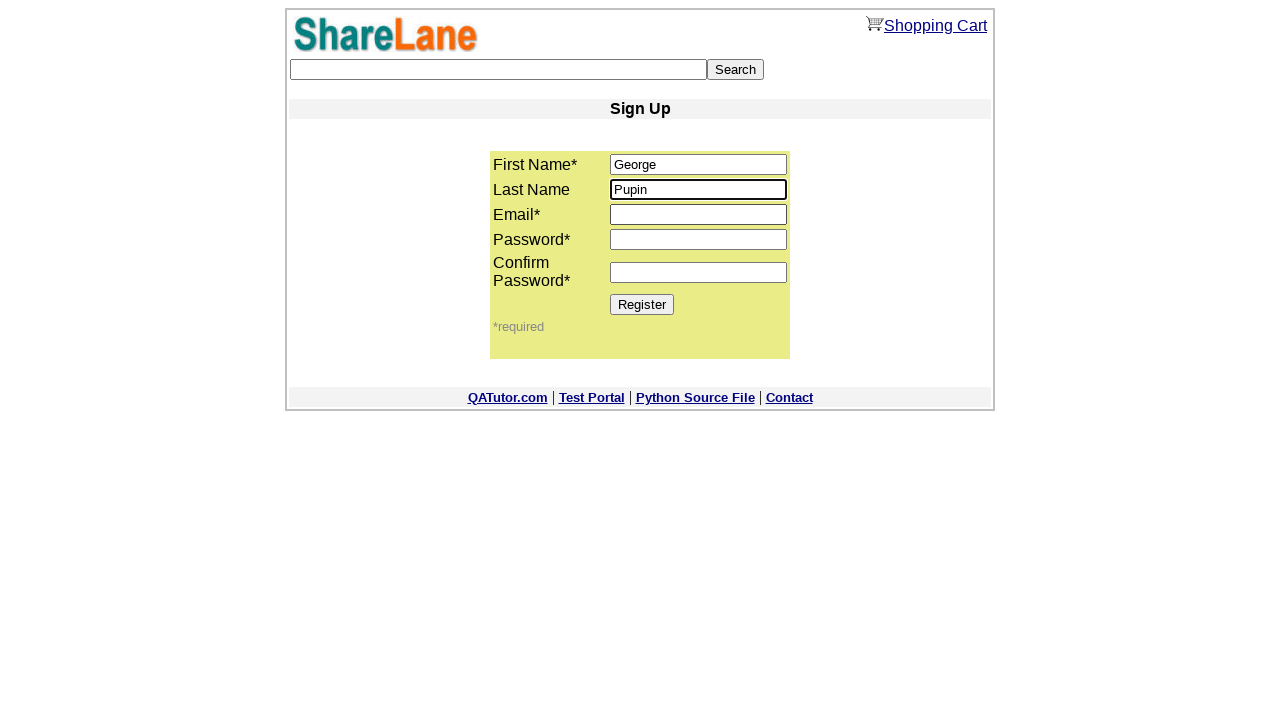

Left email field empty to test validation on input[name='email']
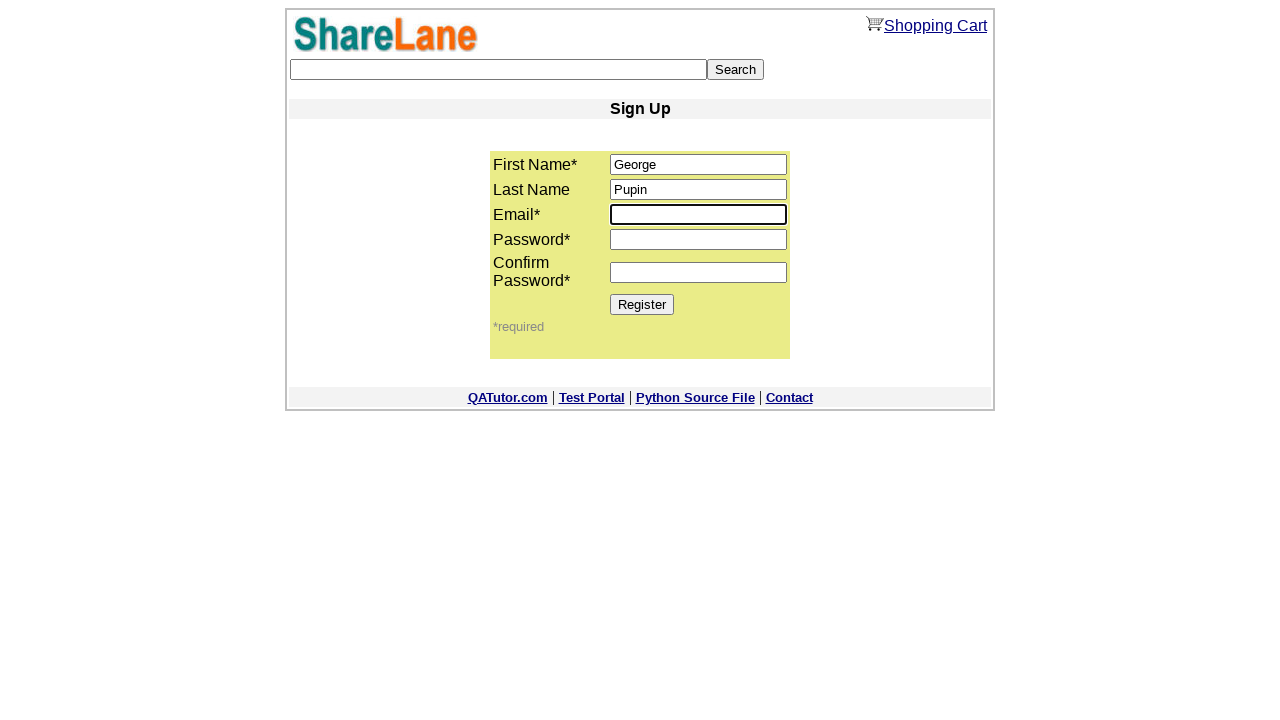

Entered password 'test123' on input[name='password1']
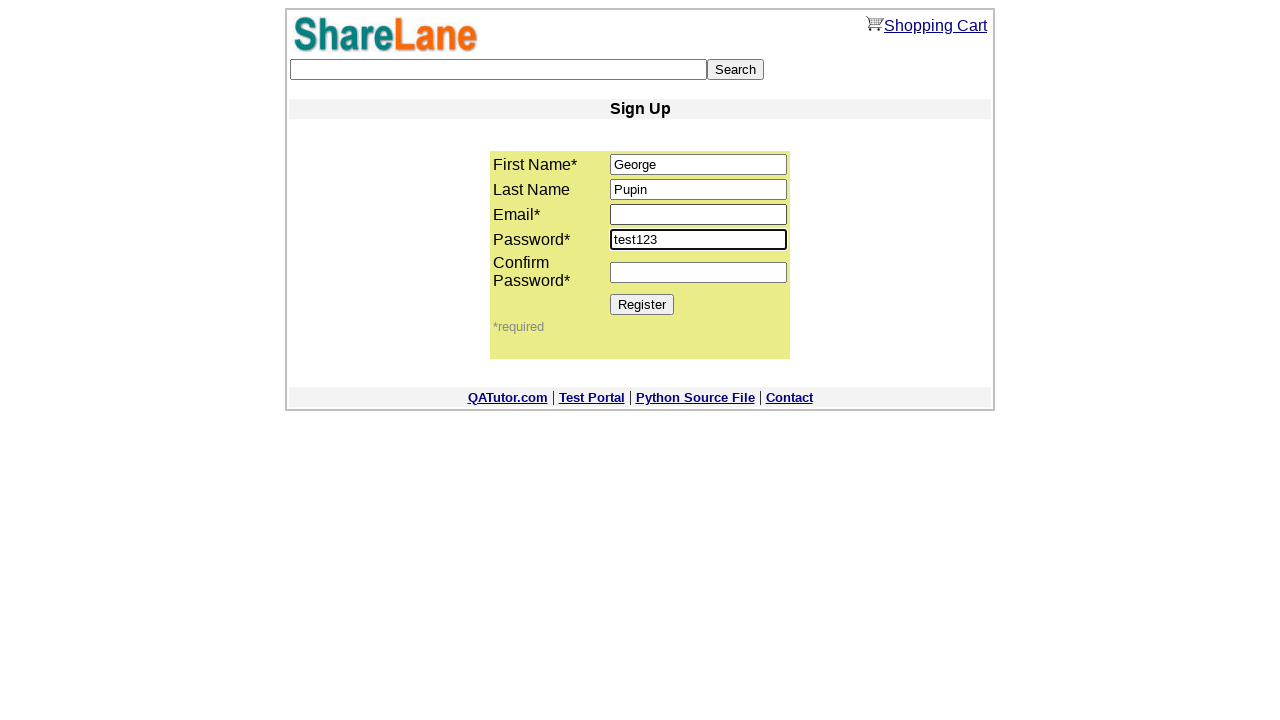

Confirmed password 'test123' on input[name='password2']
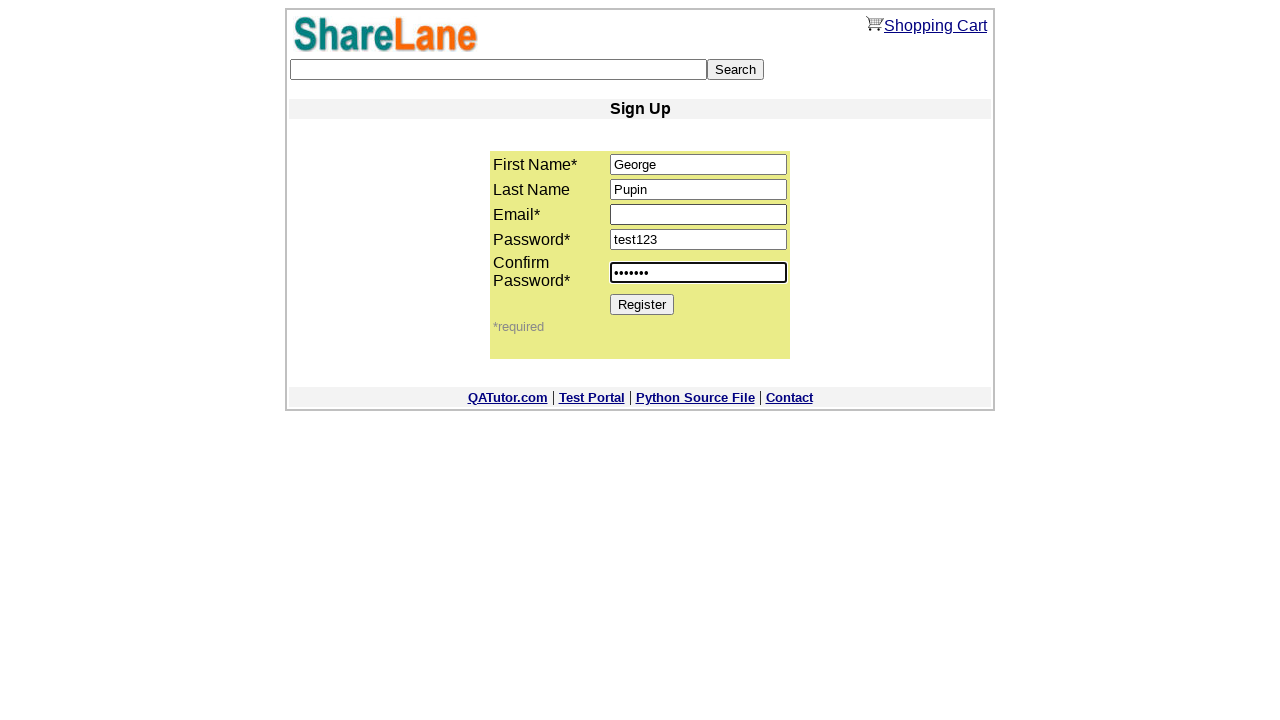

Clicked Register button to submit form without email at (642, 304) on input[value='Register']
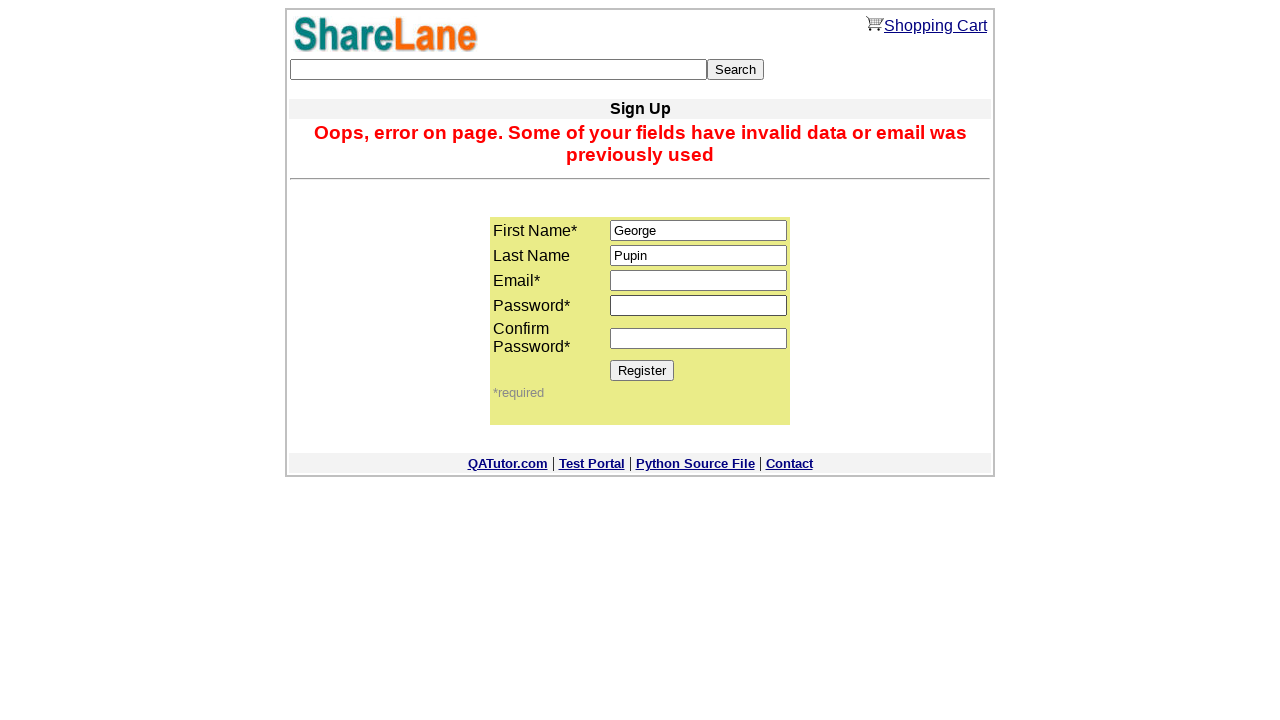

Form validation error message appeared confirming email field is required
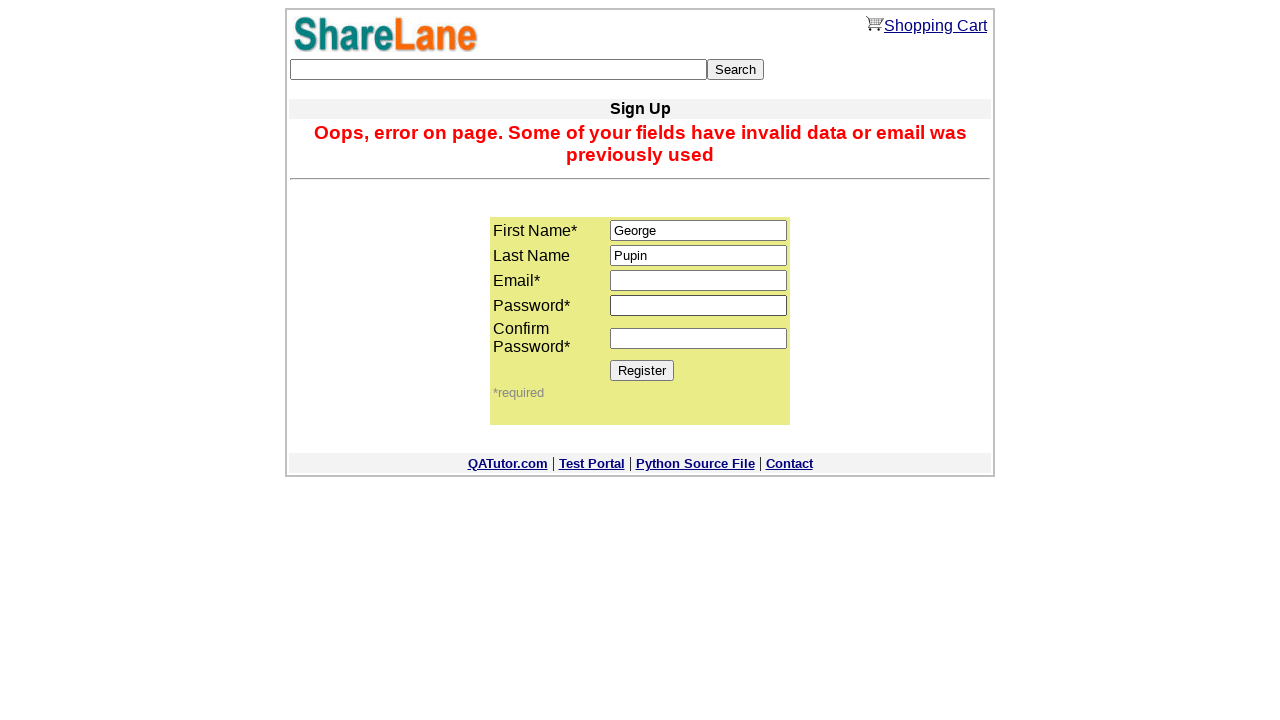

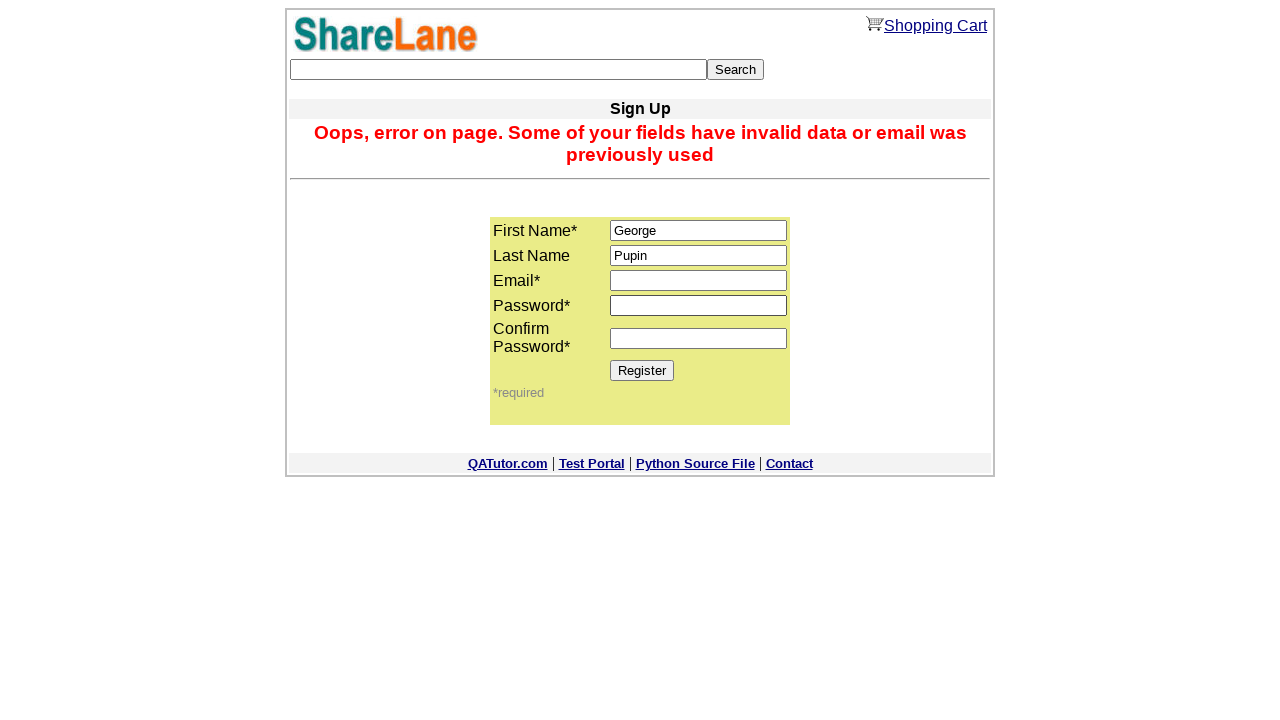